Tests a calculator application by entering two numbers, selecting the multiplication operator, and verifying the result is correctly calculated.

Starting URL: https://safatelli.github.io/tp-test-logiciel/assets/calc.html

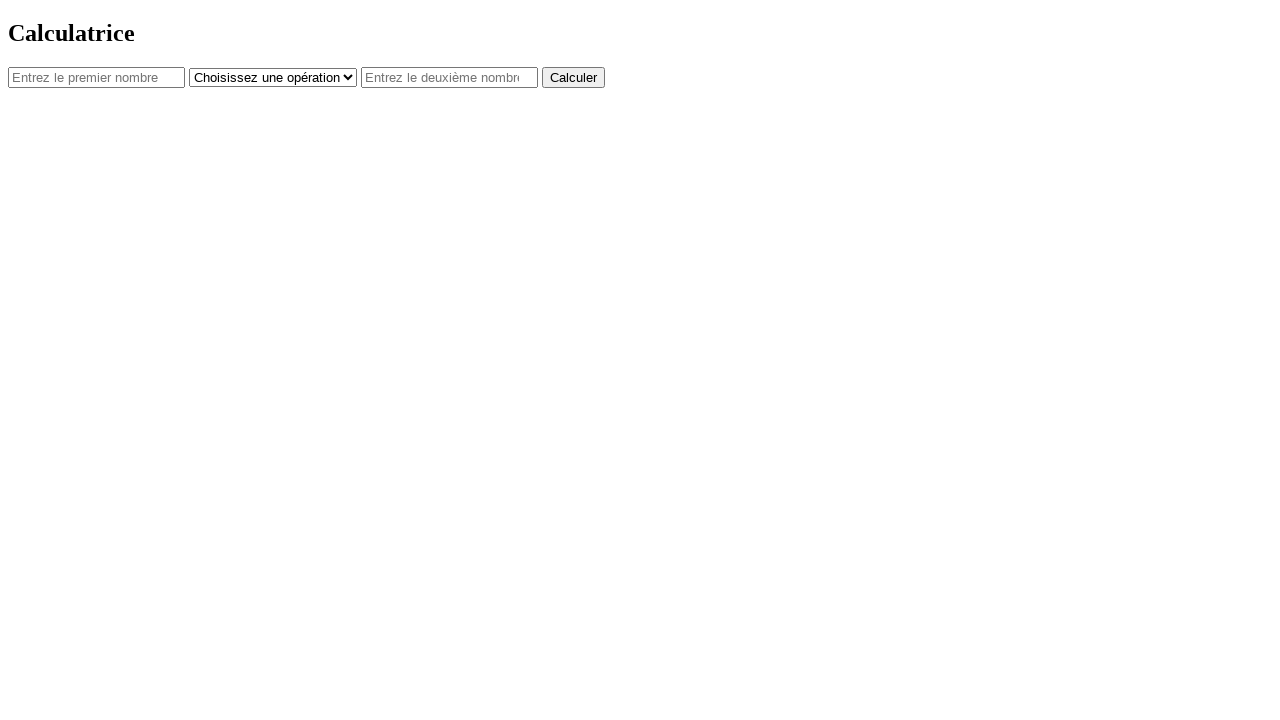

Navigated to calculator application
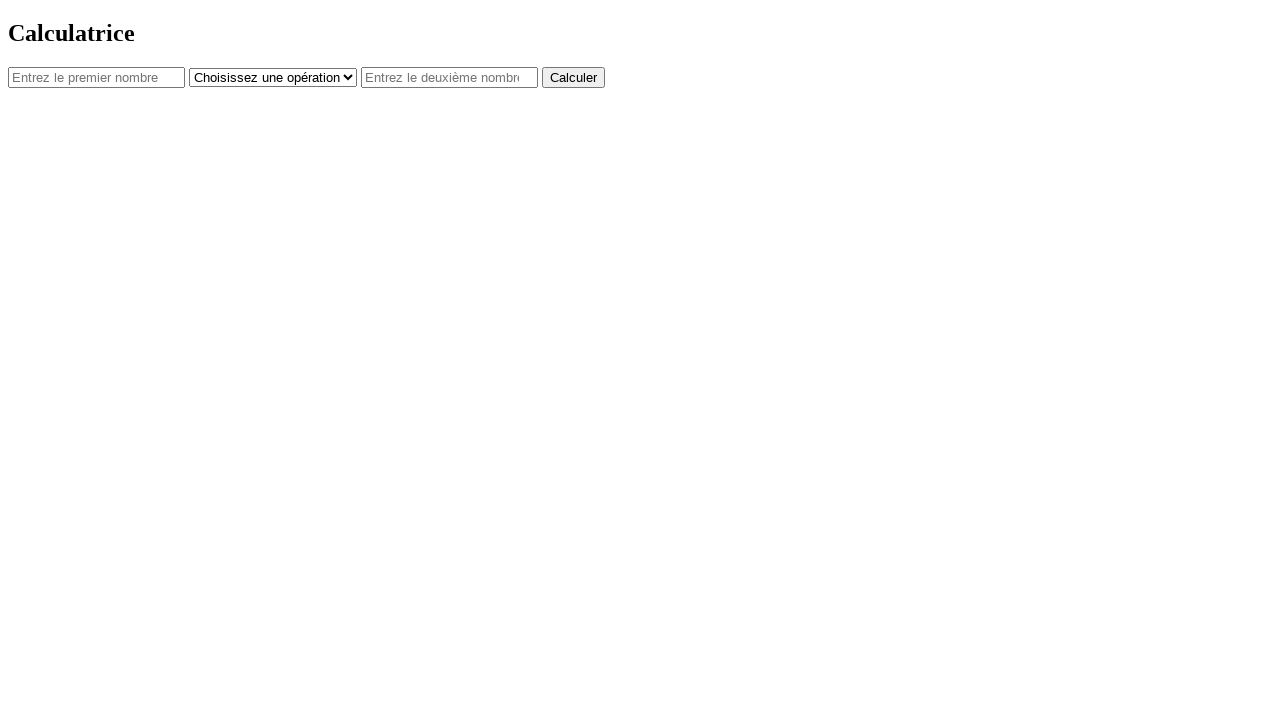

Clicked on first number input field at (96, 77) on #num1
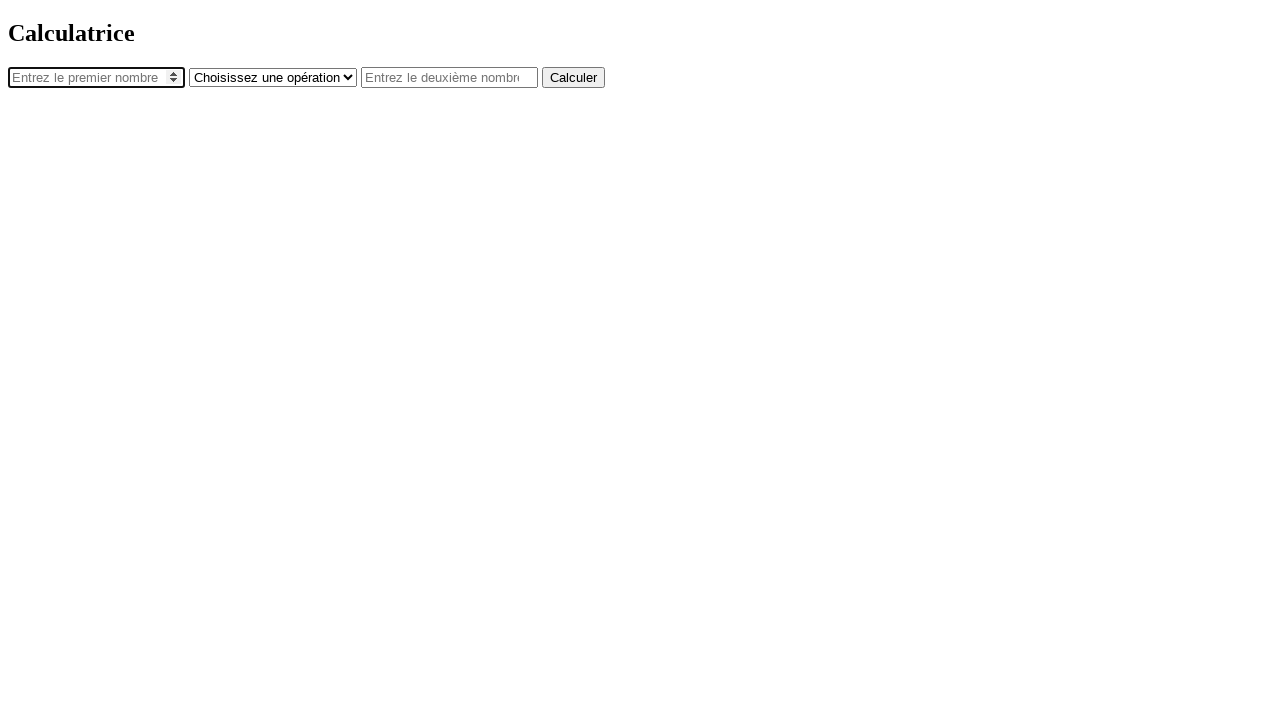

Entered first number: 12 on #num1
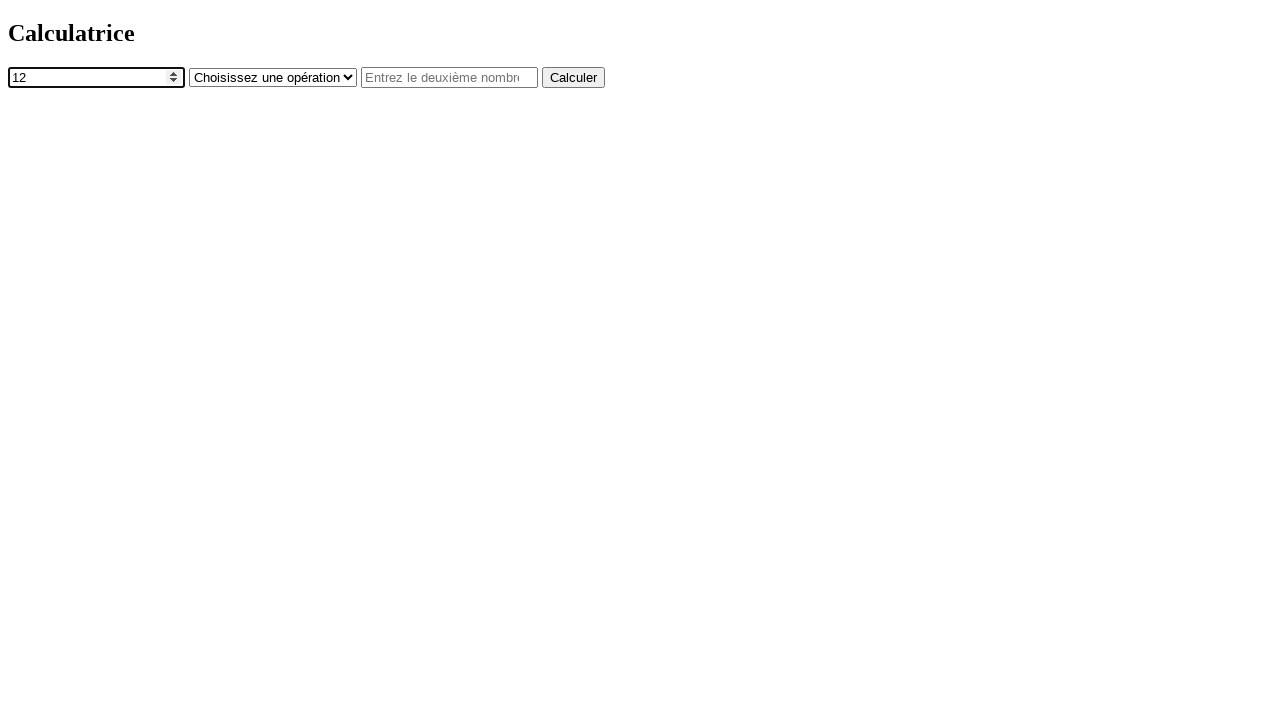

Clicked on operator dropdown at (273, 77) on #operator
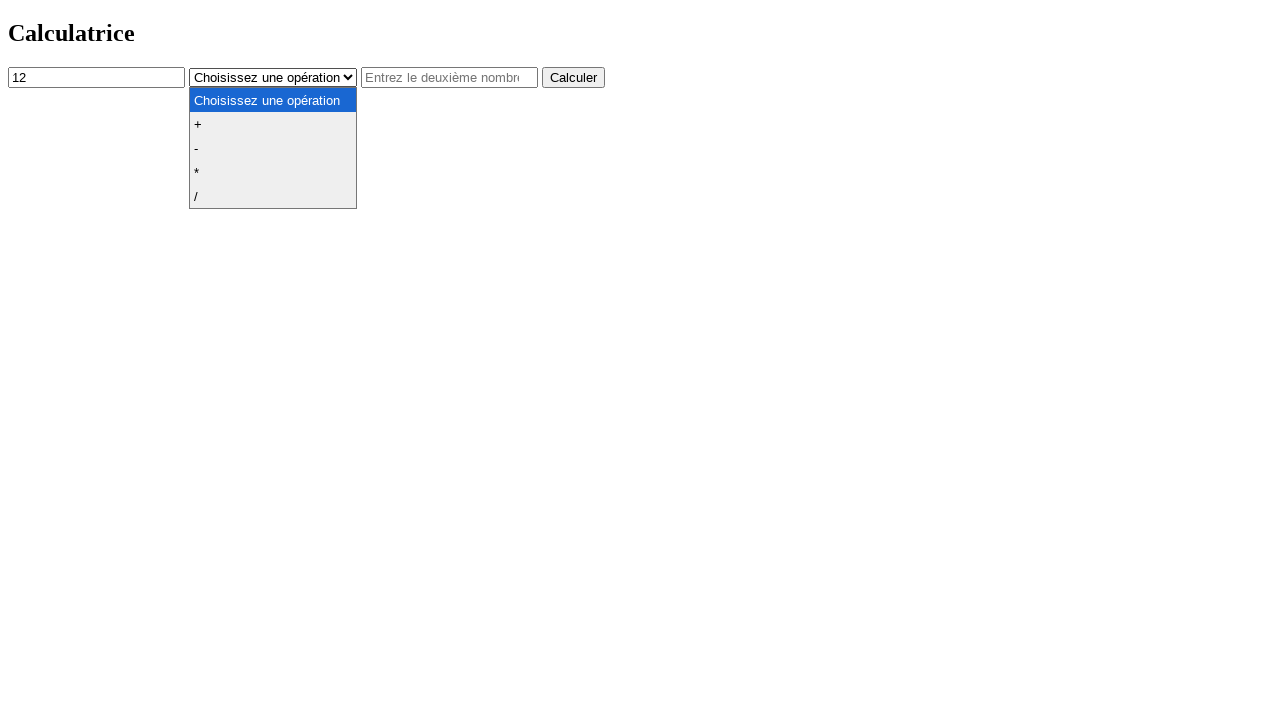

Selected multiplication operator (*) on #operator
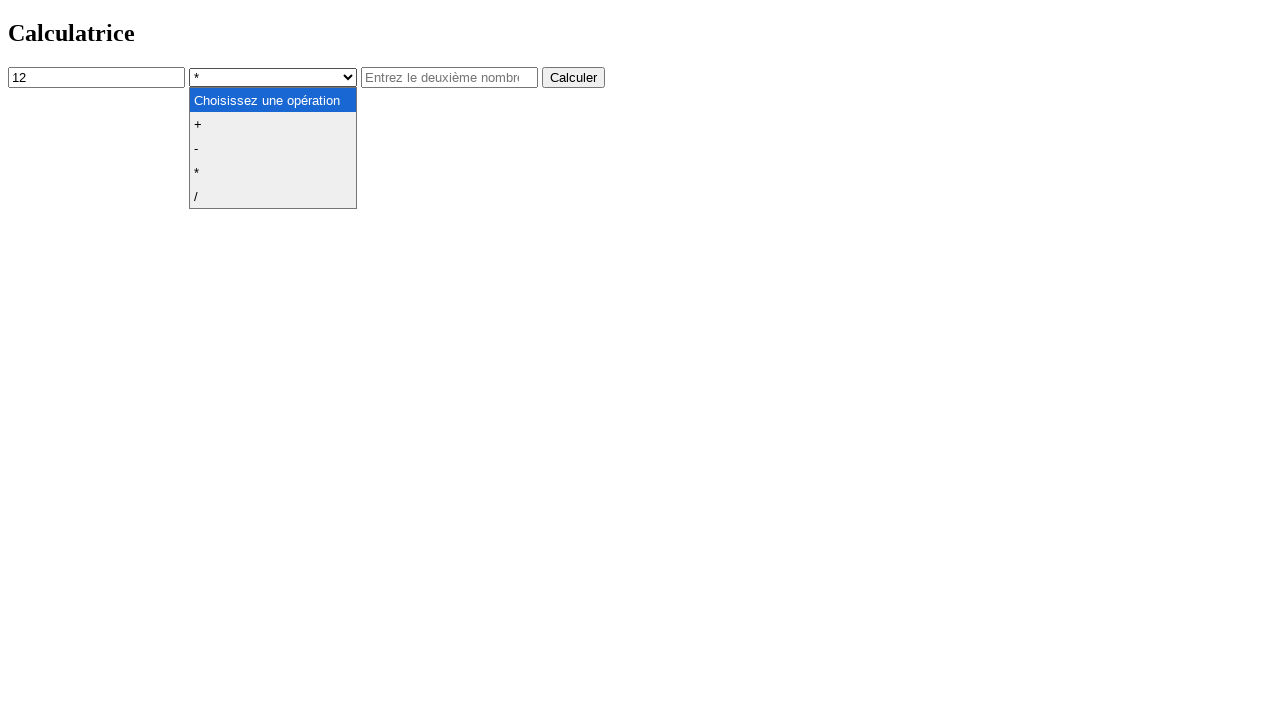

Clicked on second number input field at (450, 77) on #num2
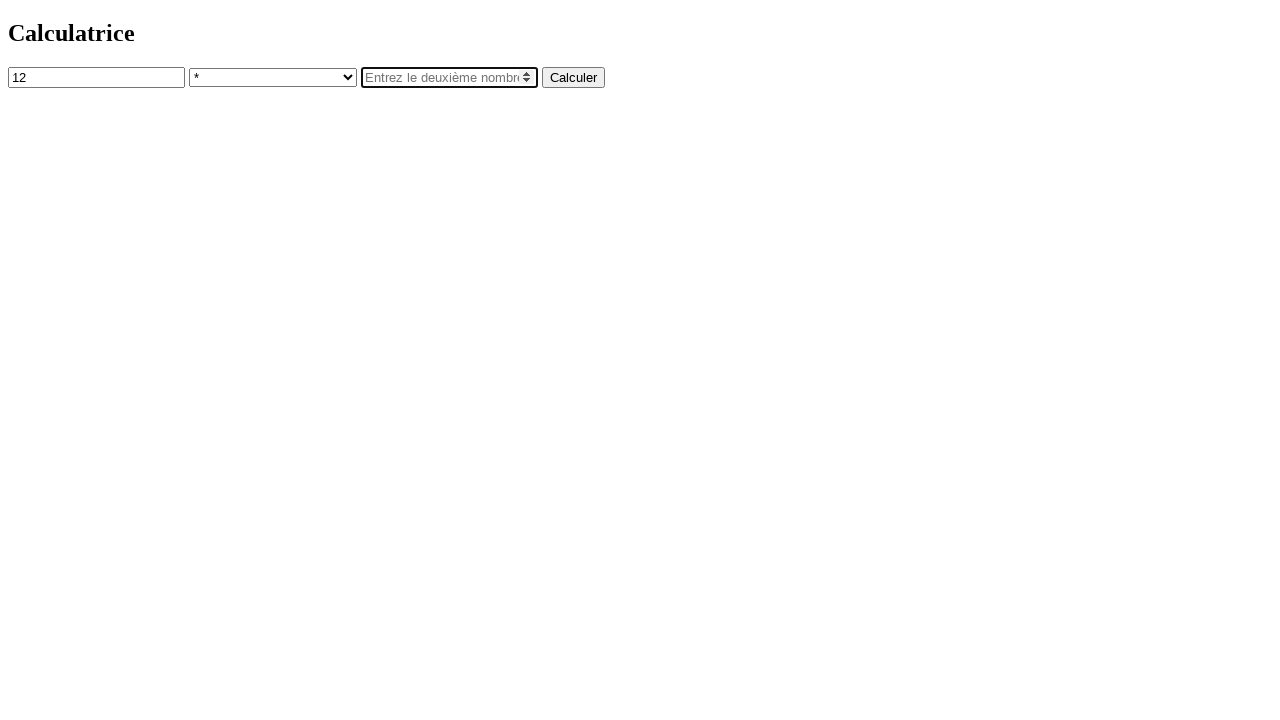

Entered second number: -2 on #num2
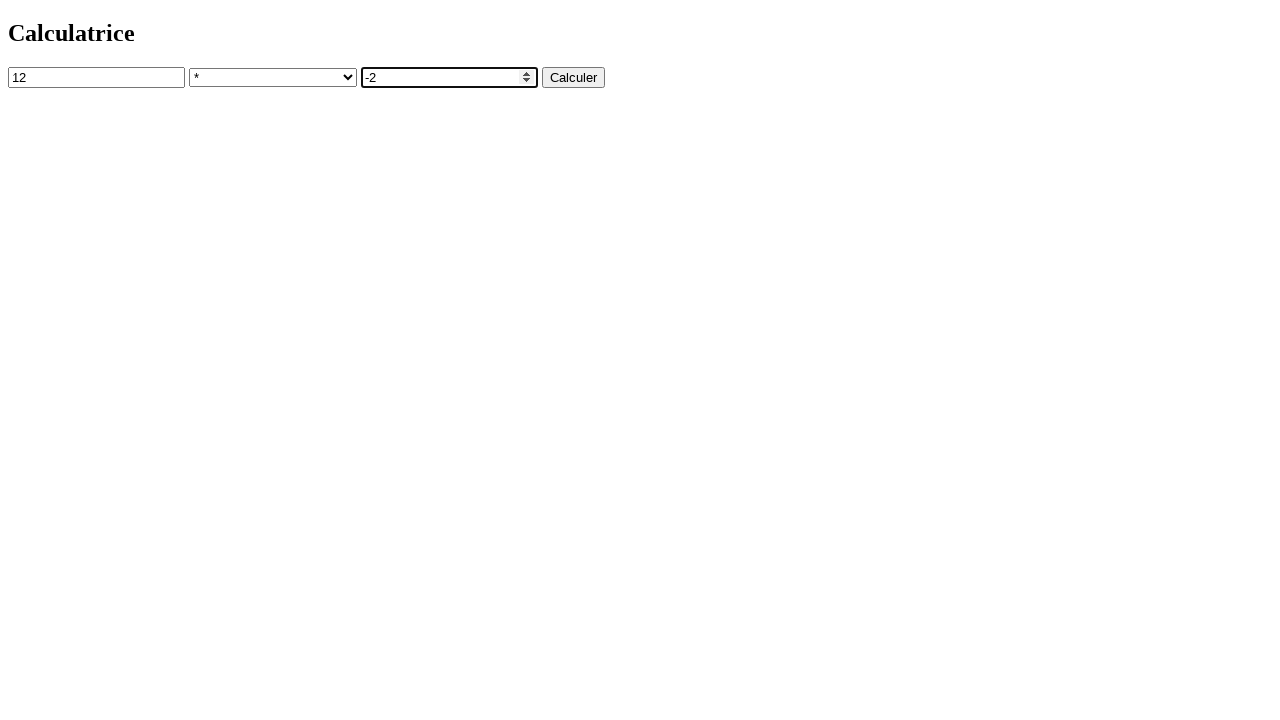

Clicked the calculate button at (574, 77) on button
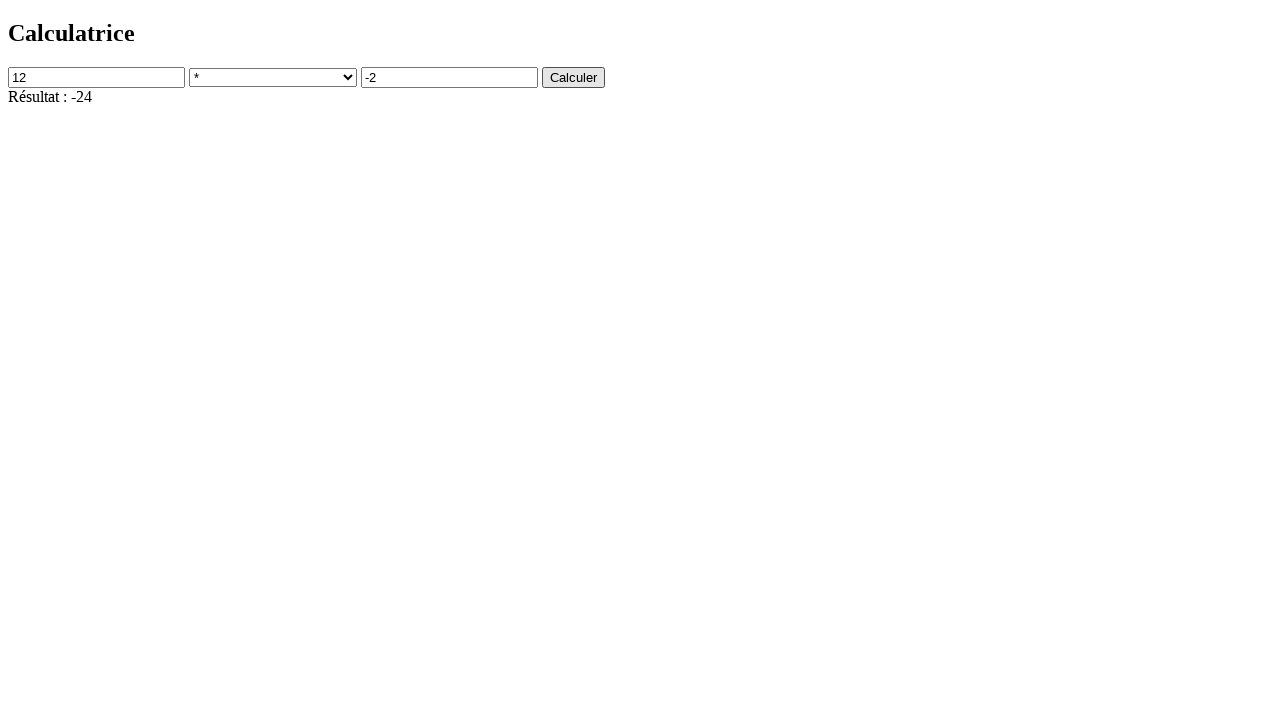

Result element appeared on the page
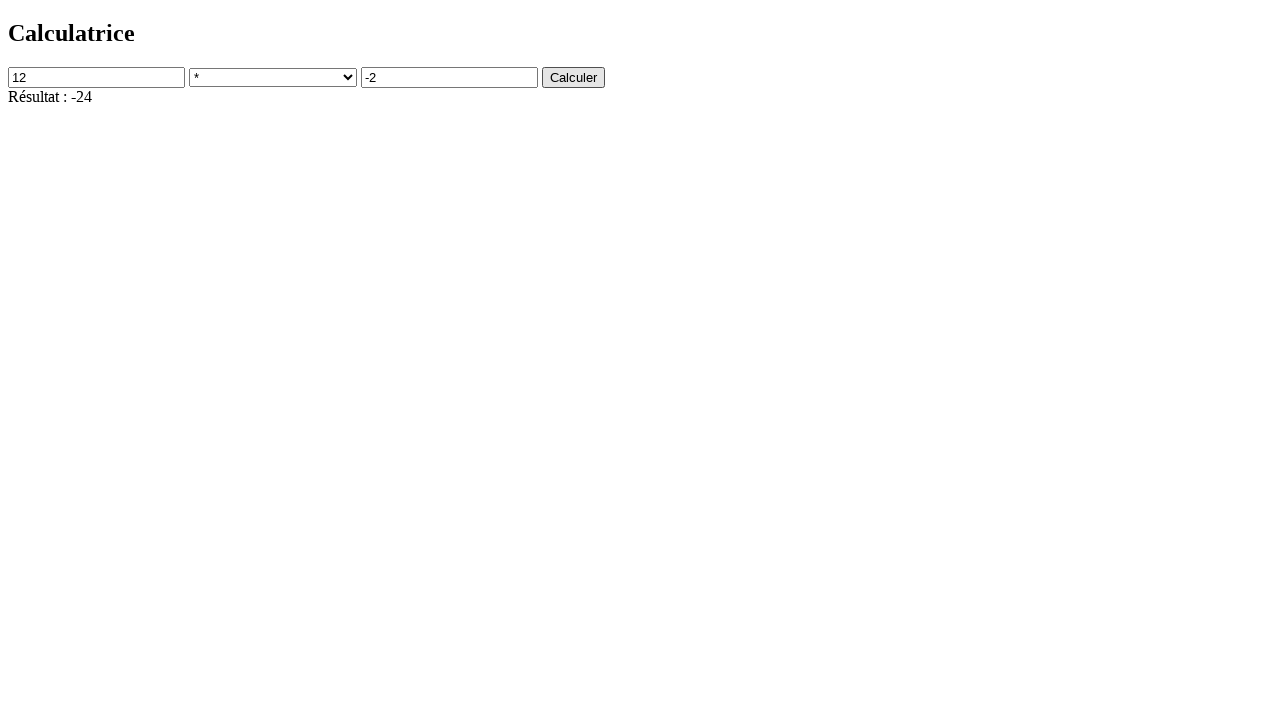

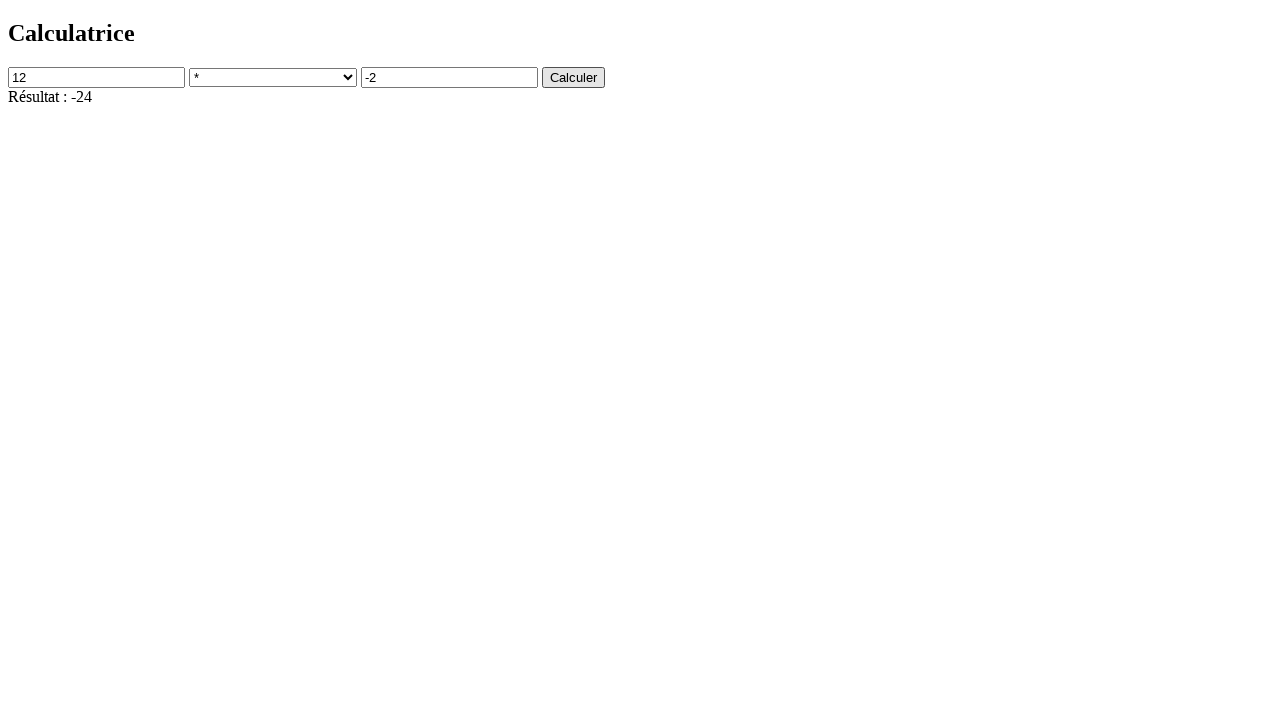